Tests dropdown selection functionality by selecting options using different methods (index, value, visible text) and verifying the dropdown contains exactly 3 options

Starting URL: https://the-internet.herokuapp.com/dropdown

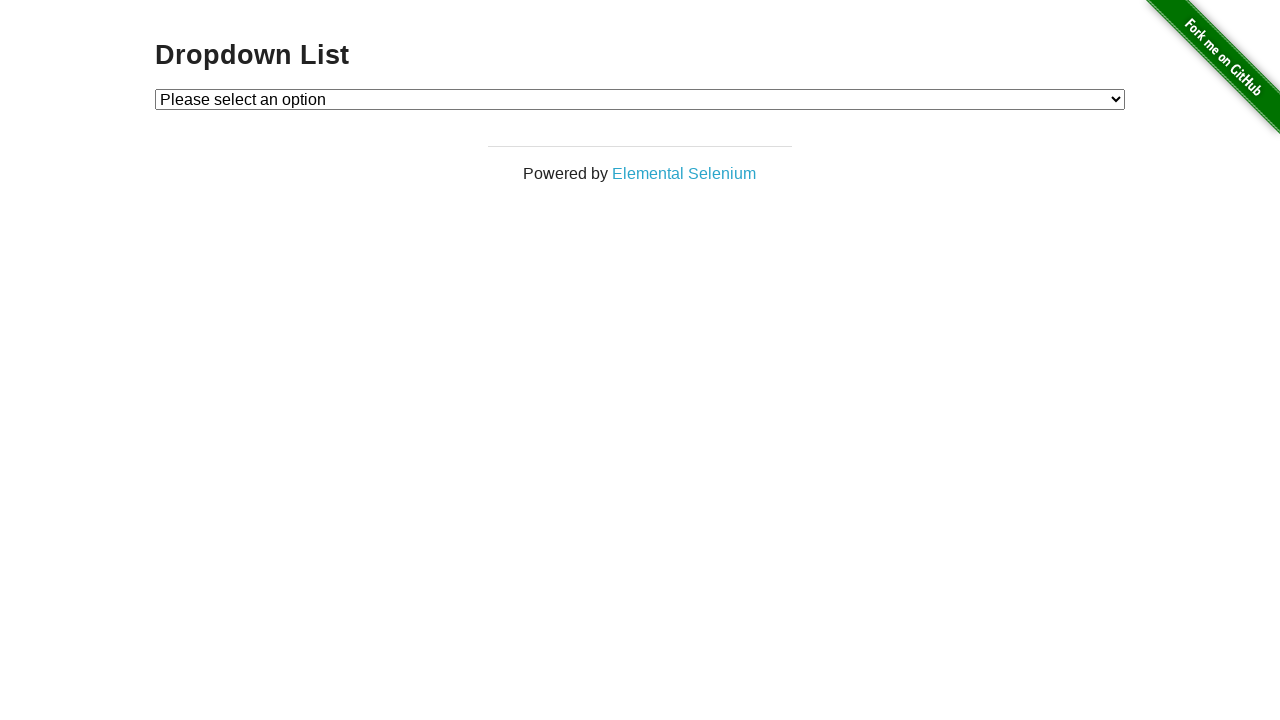

Located dropdown element with id 'dropdown'
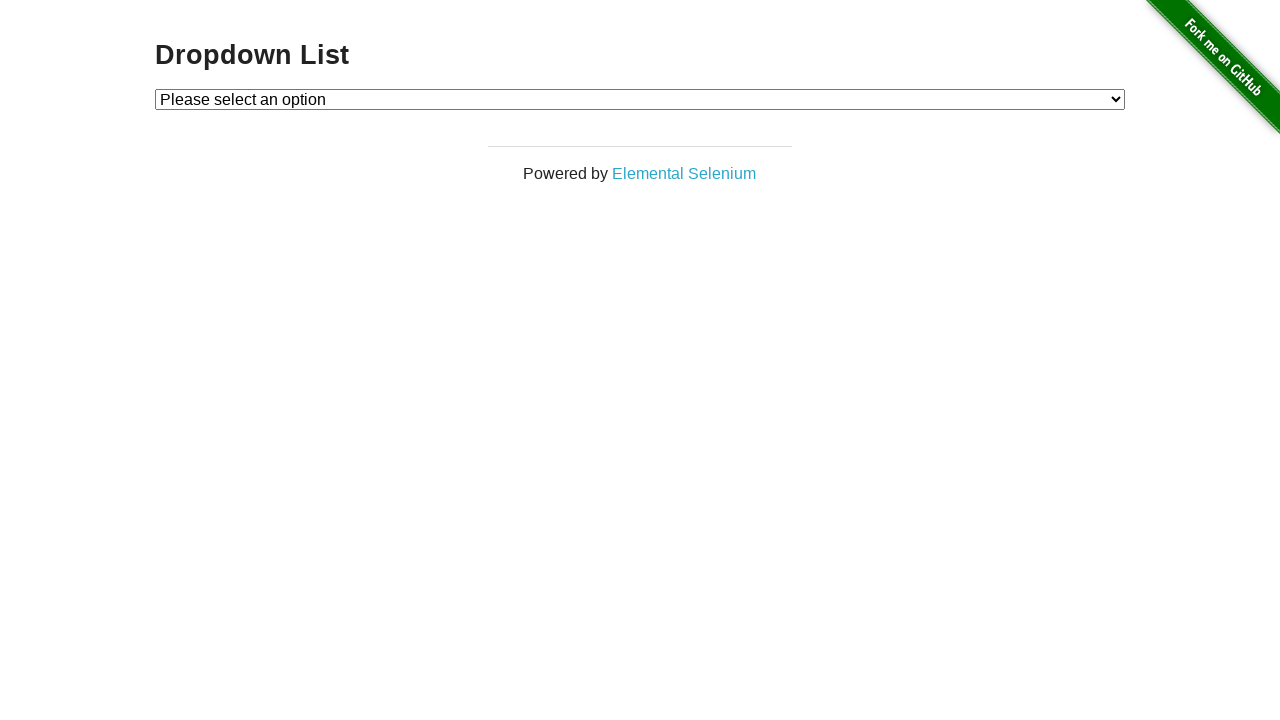

Selected dropdown option at index 1 on #dropdown
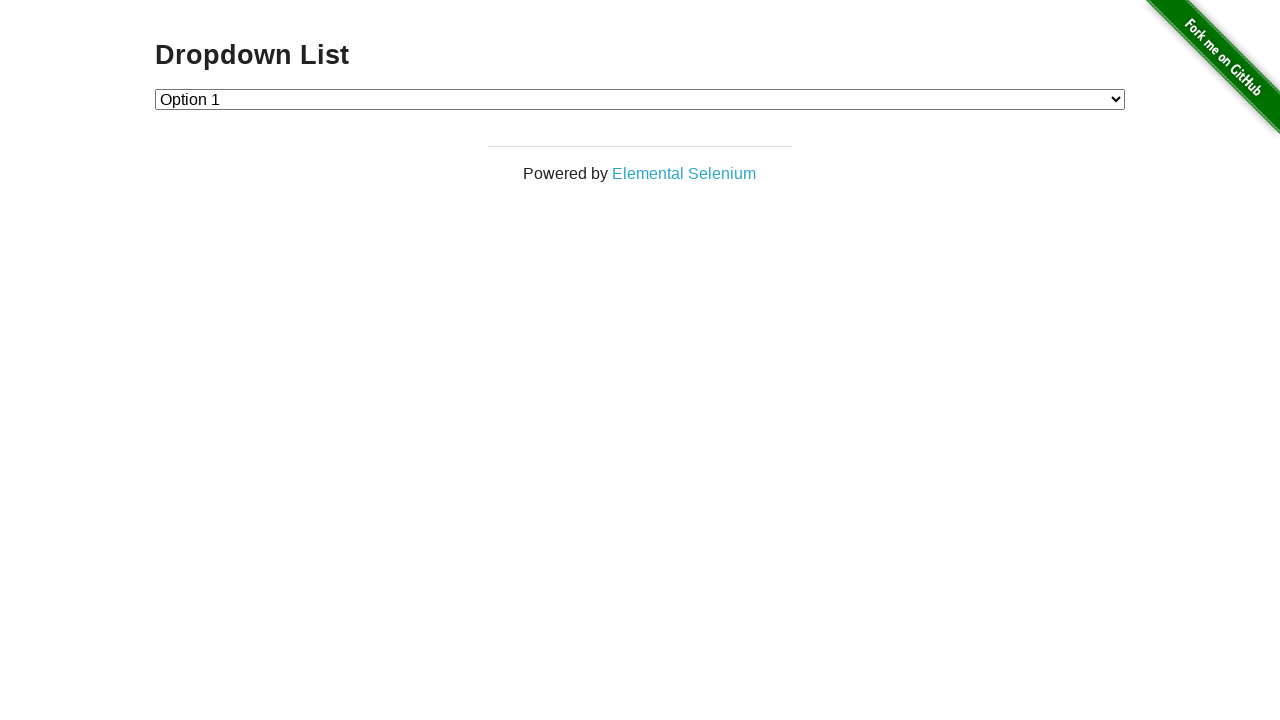

Selected dropdown option with value '2' on #dropdown
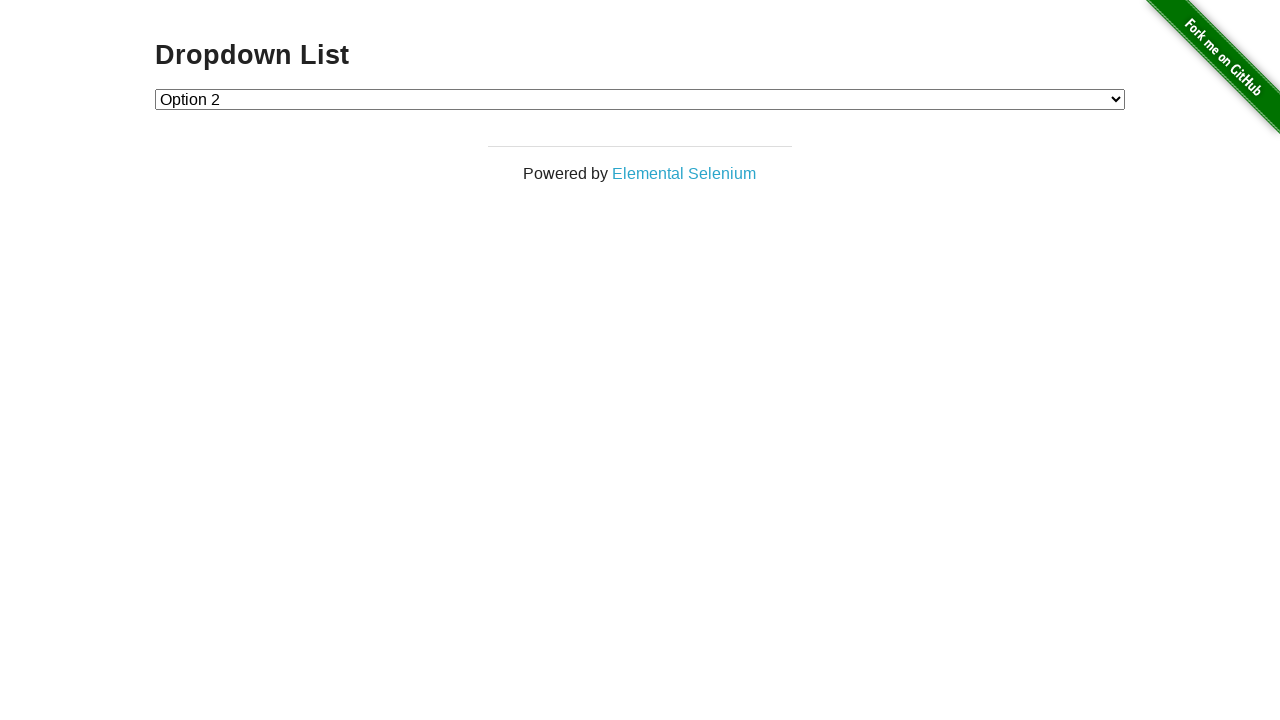

Selected dropdown option with label 'Option 1' on #dropdown
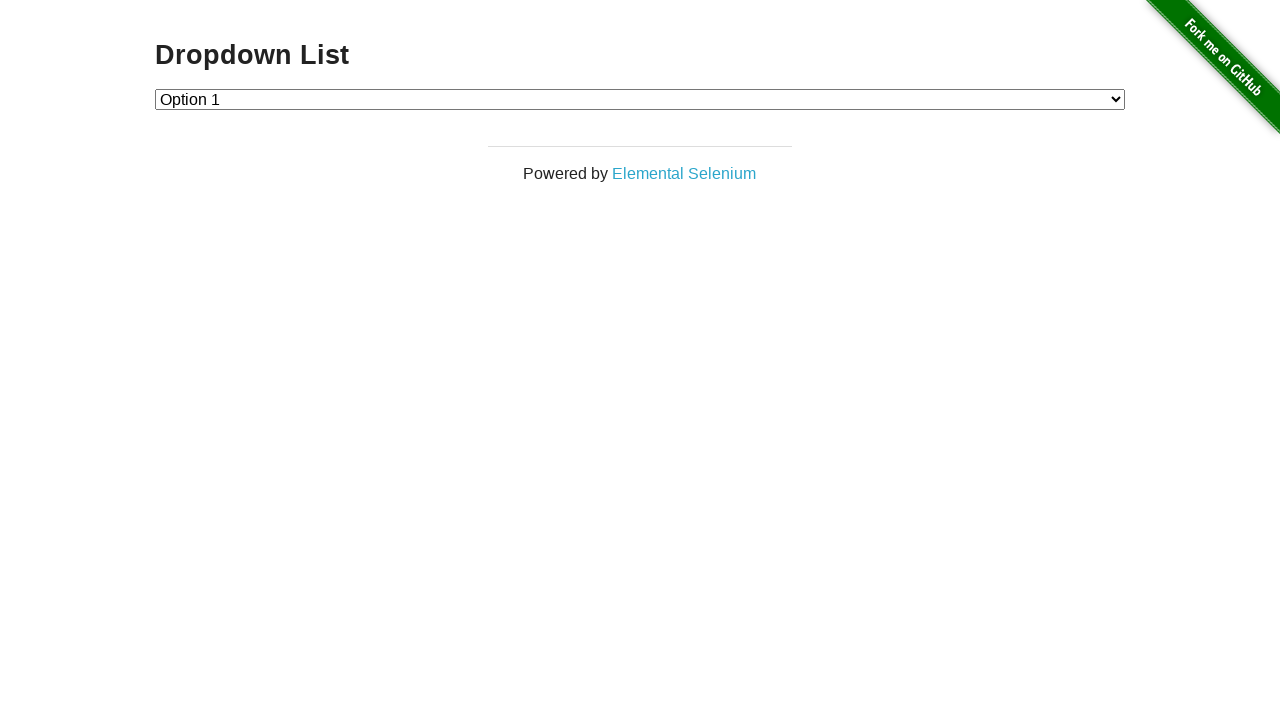

Retrieved all dropdown options
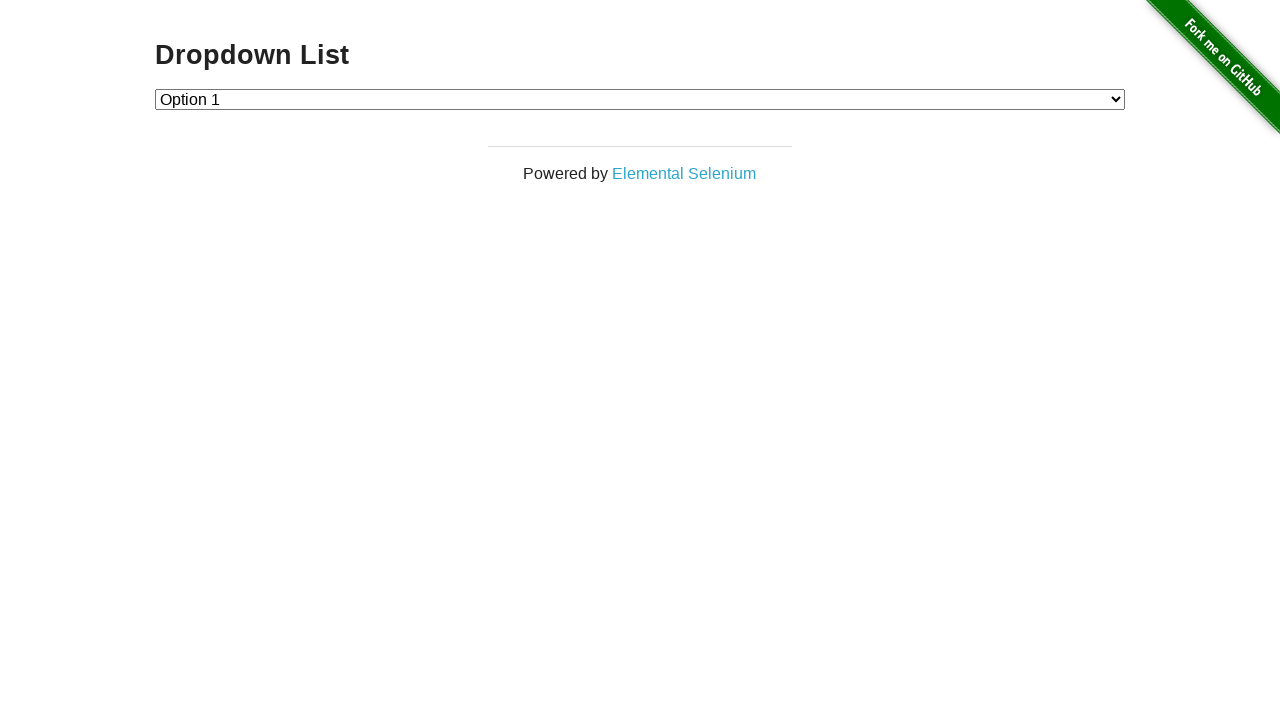

Verified dropdown contains exactly 3 options
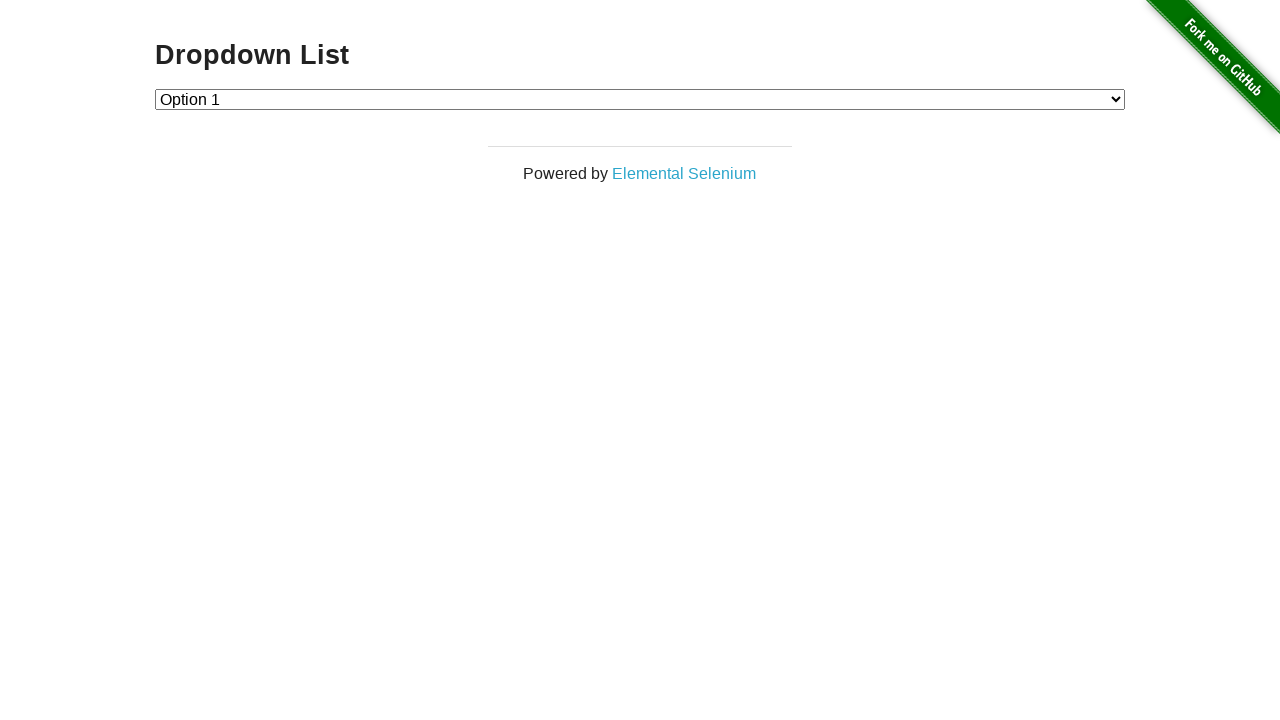

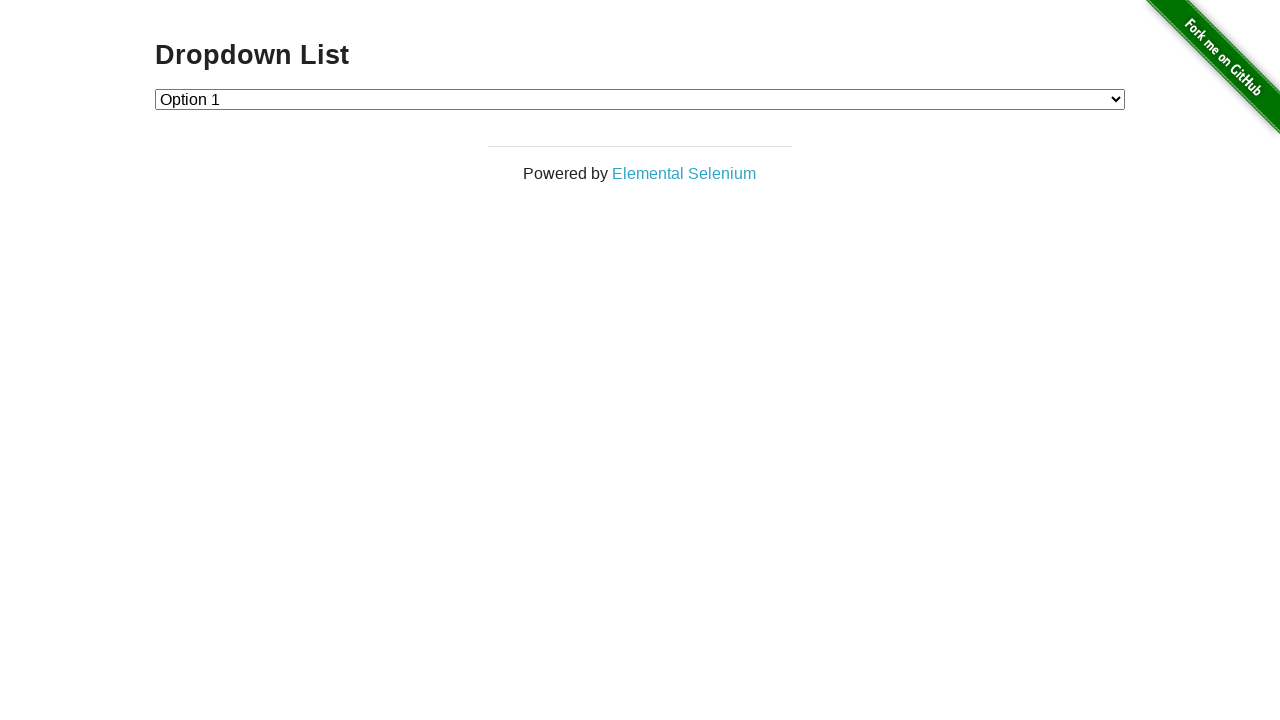